Tests add/remove functionality by clicking the Add Element button twice to create elements, then clicking Delete to remove one element

Starting URL: http://the-internet.herokuapp.com/add_remove_elements/

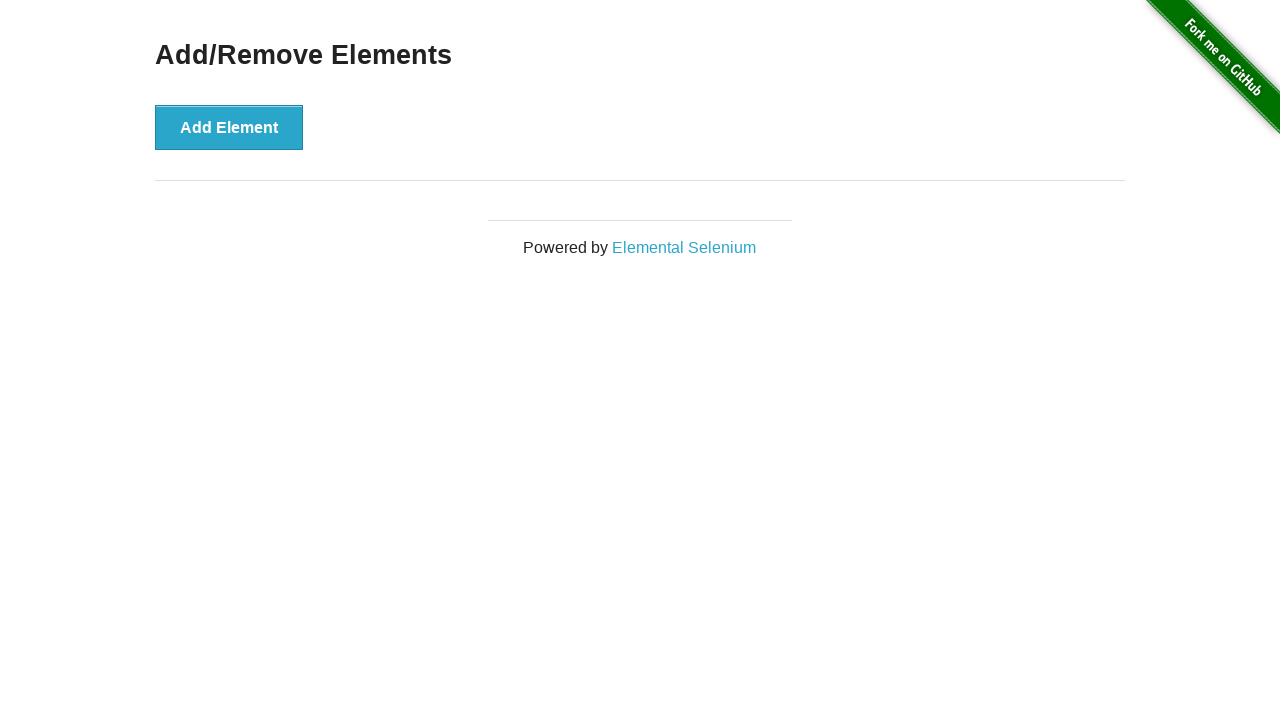

Clicked Add Element button (first time) at (229, 127) on button[onclick='addElement()']
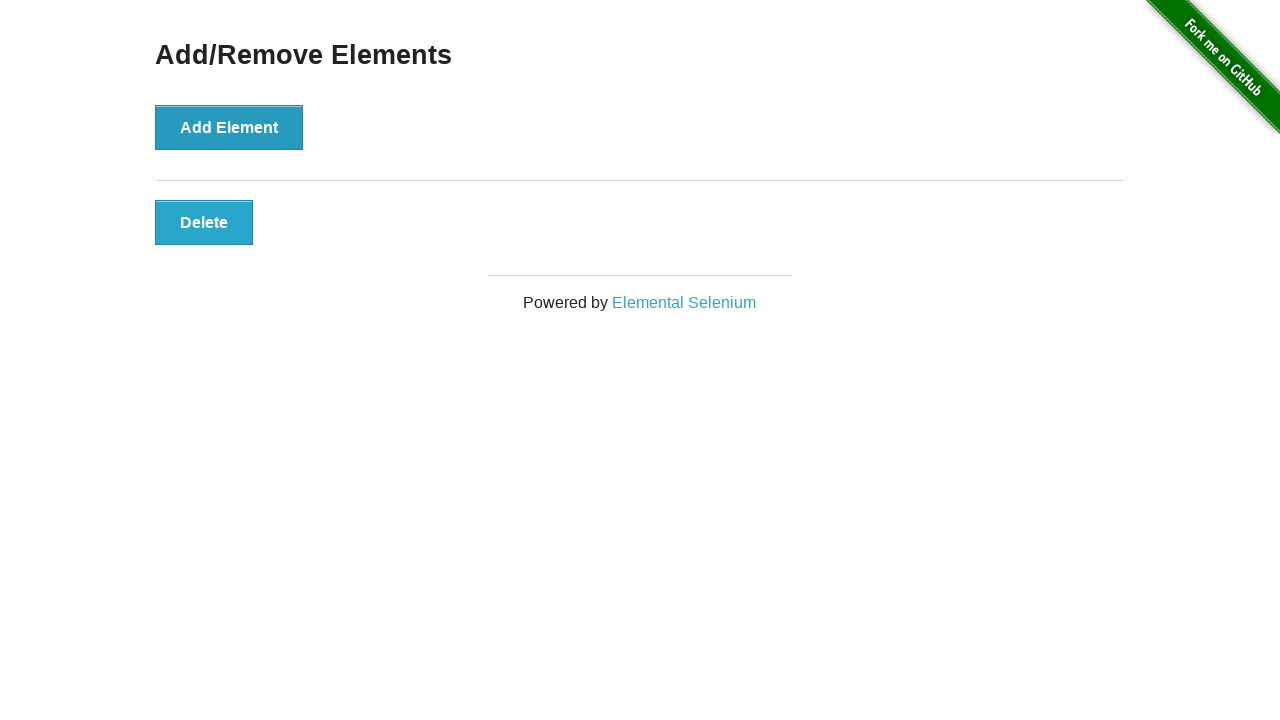

Clicked Add Element button (second time) at (229, 127) on button[onclick='addElement()']
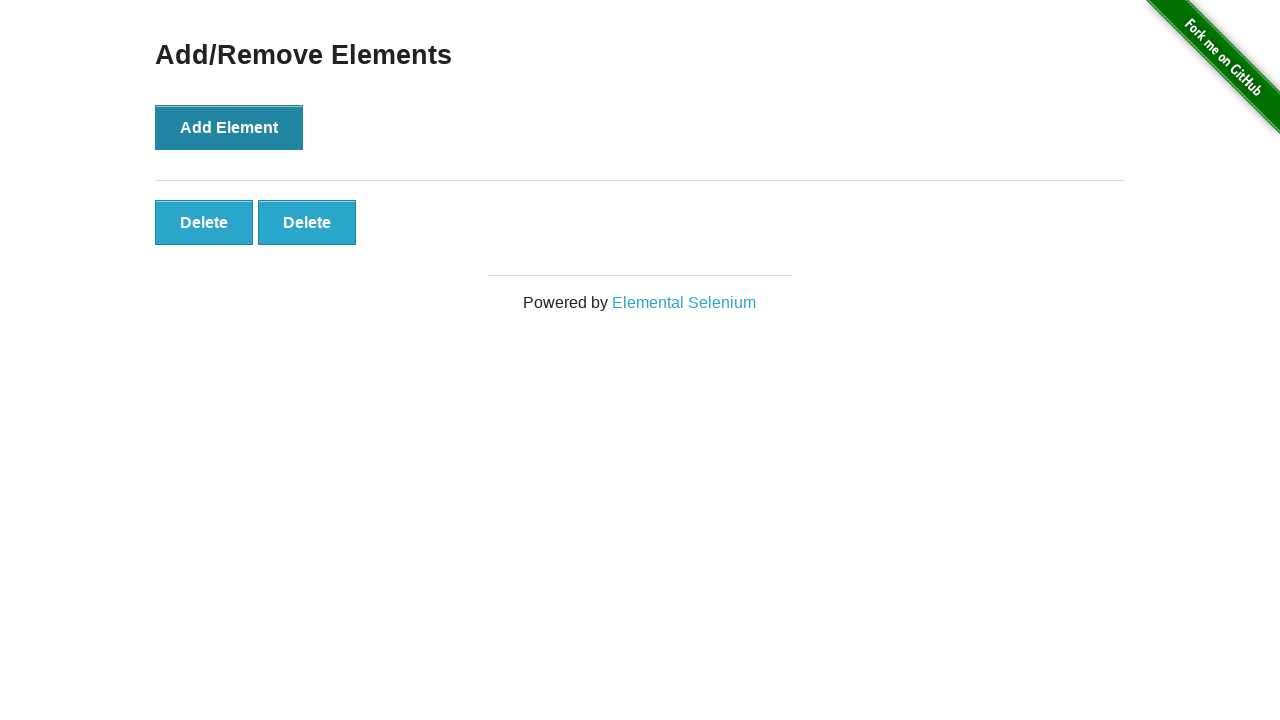

Clicked Delete button to remove one element at (204, 222) on button[onclick='deleteElement()']
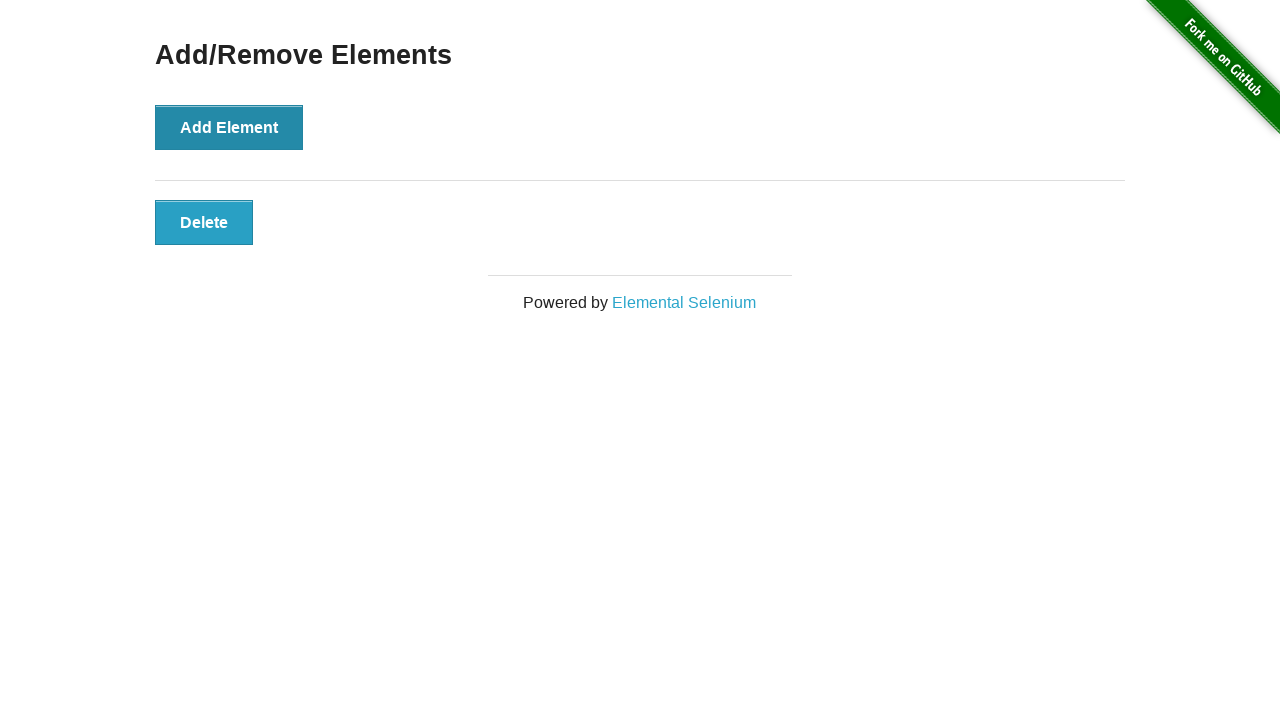

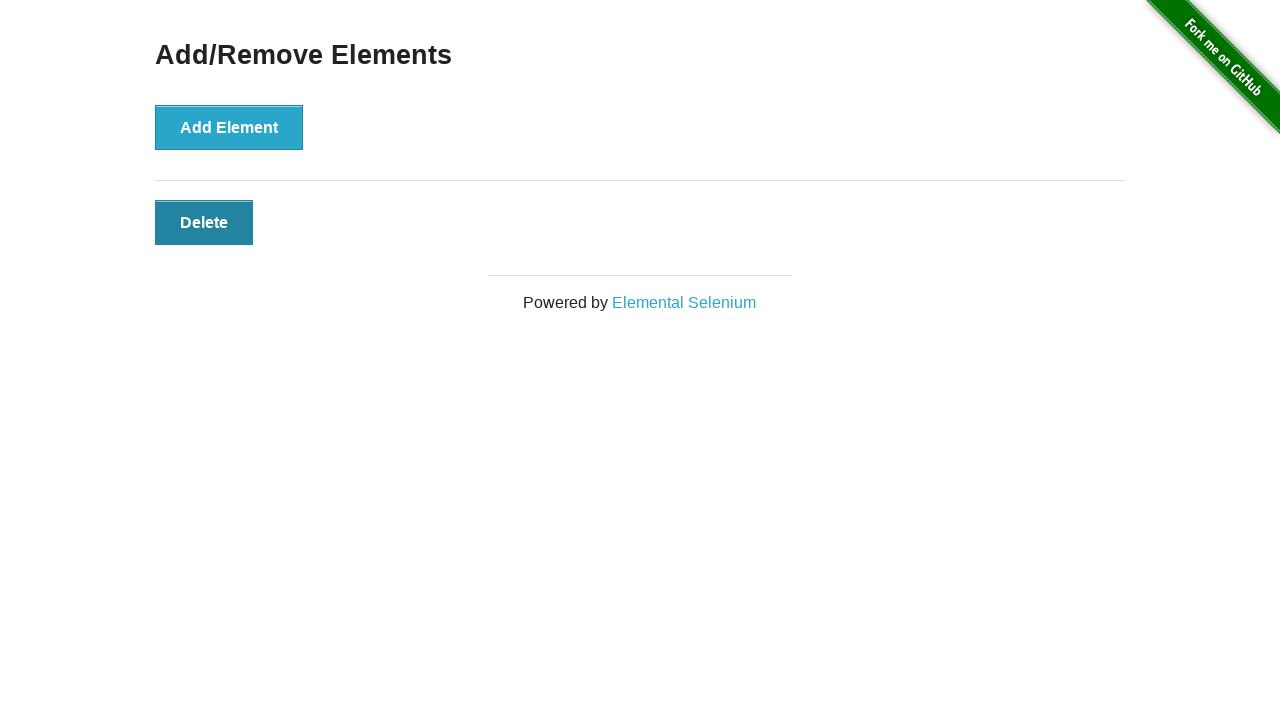